Fills out an Oracle account creation form with personal and contact information including email, password, name, job title, phone number, and address details

Starting URL: https://profile.oracle.com/myprofile/account/create-account.jspx

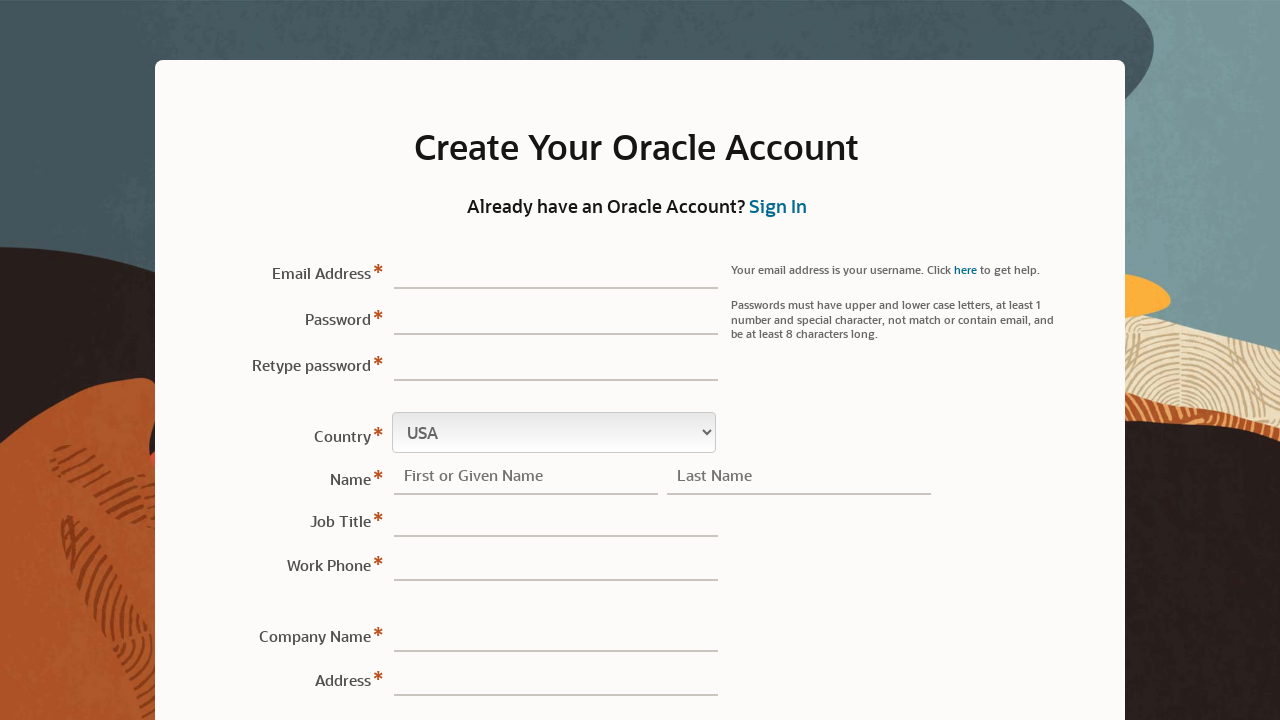

Filled email address field with testuser2024@example.com on xpath=/html/body/div[2]/form/div/div[3]/div/div/div[5]/span/span/span/div/table/
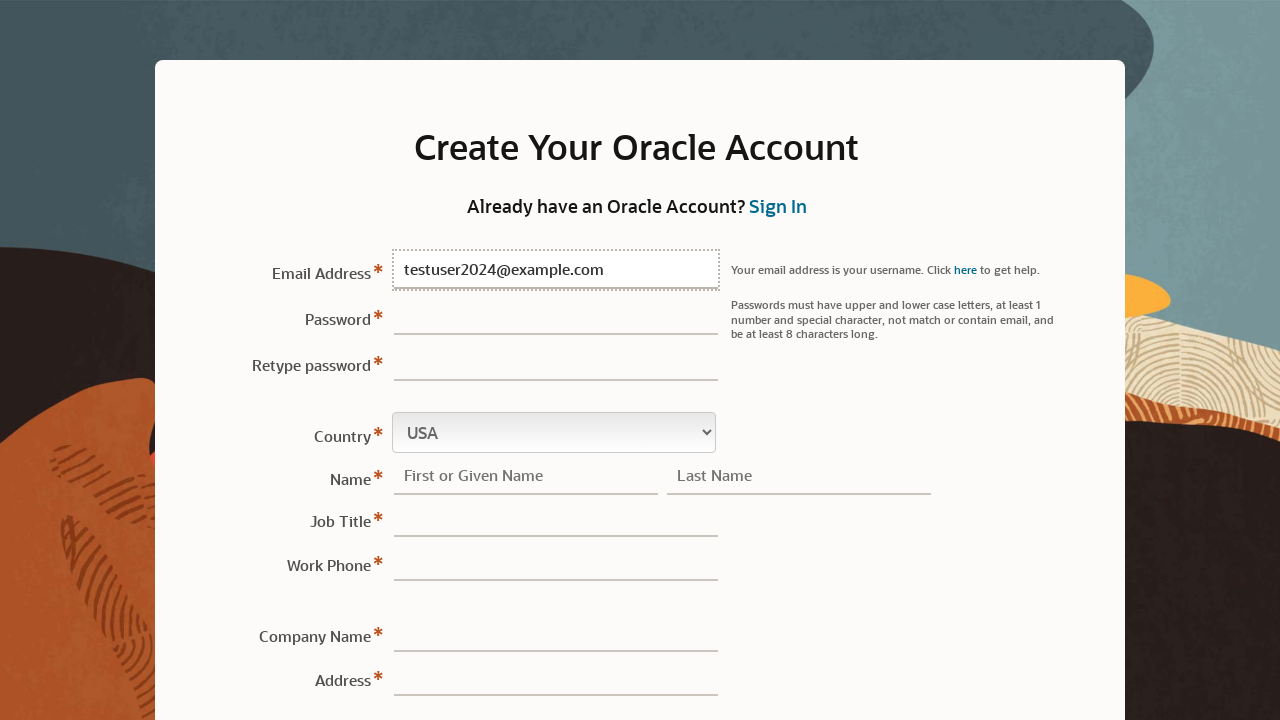

Filled password field with SecurePass@123 on xpath=/html/body/div[2]/form/div/div[3]/div[1]/div/div[5]/span/span/span/div[1]/
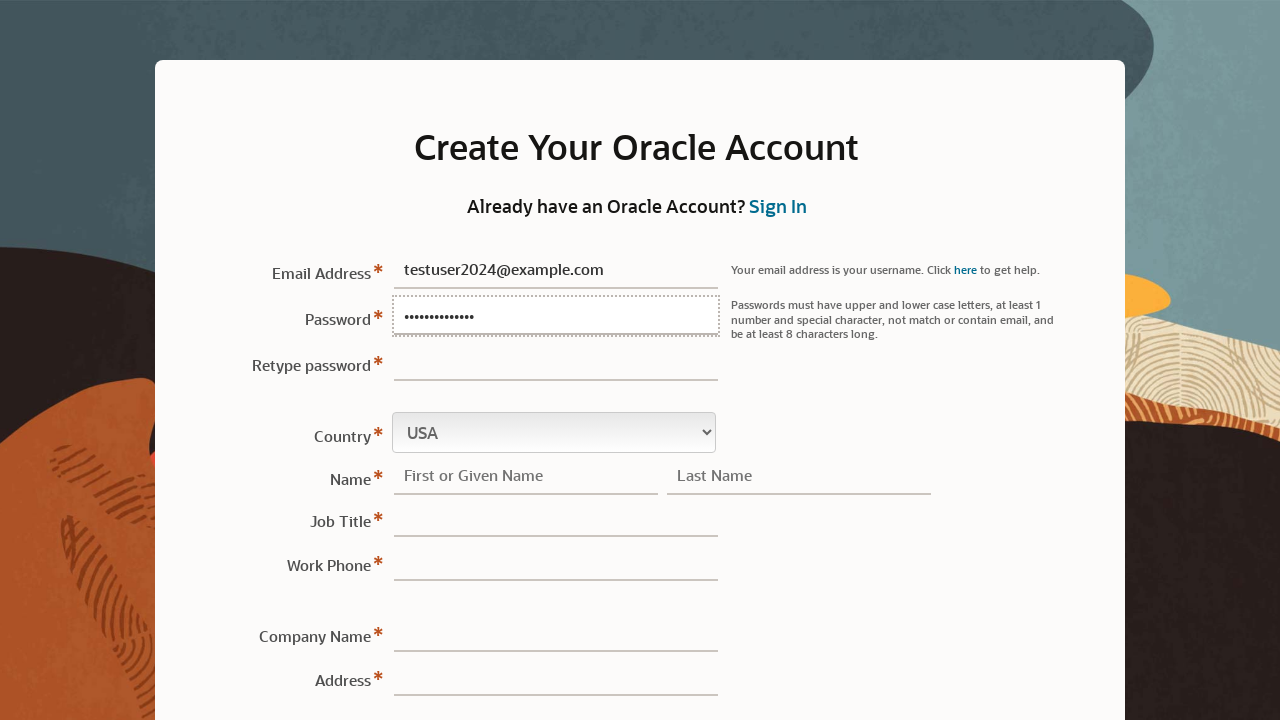

Filled confirm password field with SecurePass@123 on xpath=/html/body/div/form/div/div[3]/div/div/div[5]/span/span/span/div/table/tbo
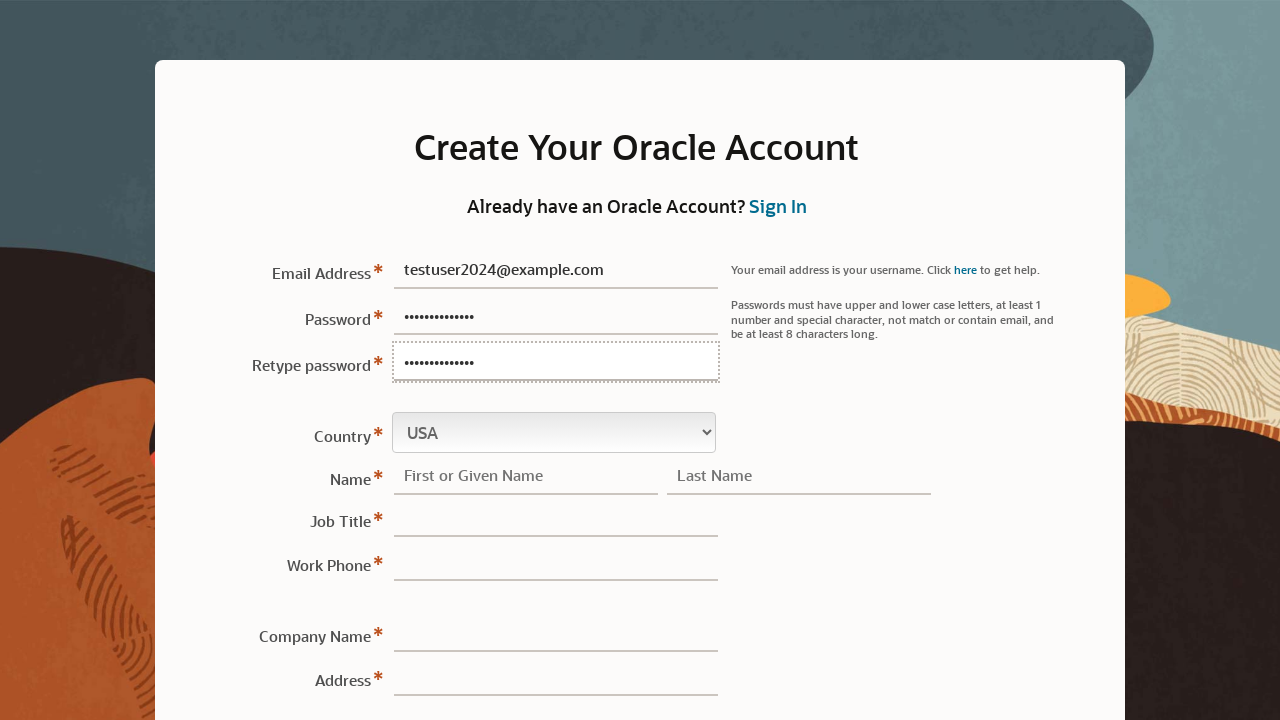

Filled first name field with John on xpath=/html/body/div/form/div/div[3]/div/div/div[5]/span/span/span/div[2]/table/
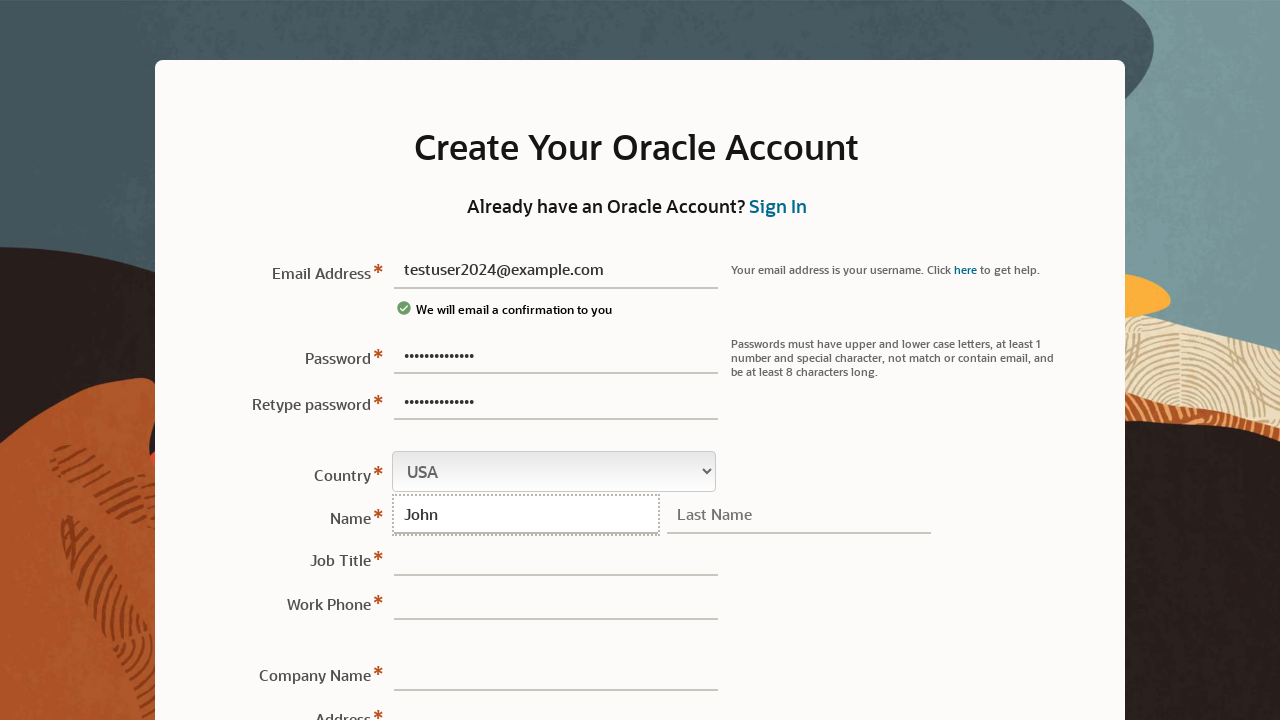

Filled last name field with Smith on xpath=/html/body/div/form/div/div[3]/div/div/div[5]/span/span/span/div[2]/table/
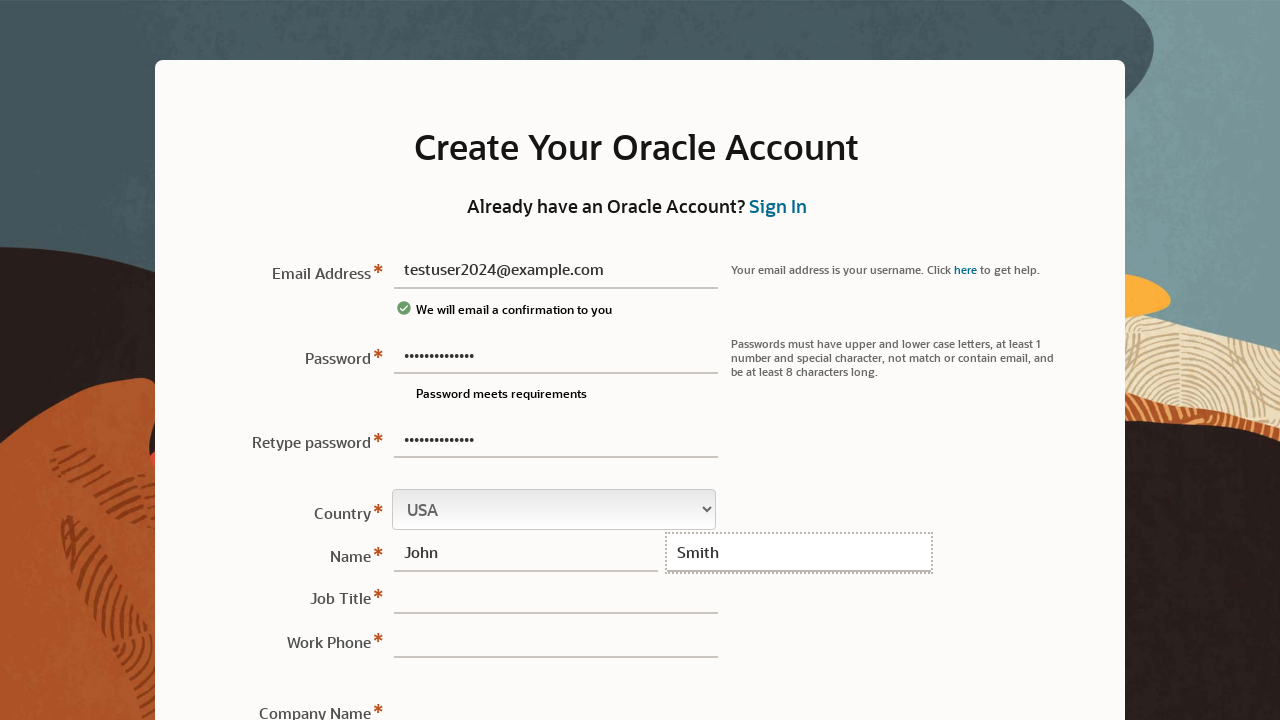

Filled job title field with Software Engineer on xpath=/html/body/div/form/div/div[3]/div/div/div[5]/span/span/span/div[2]/table/
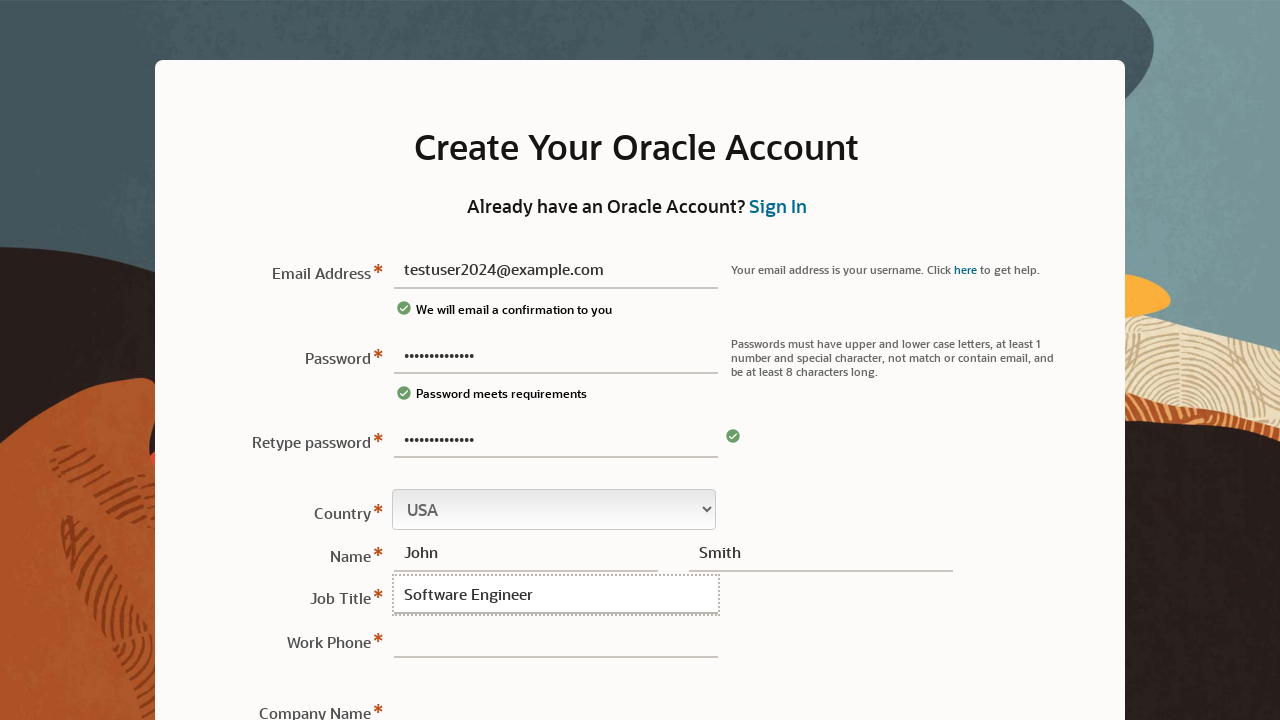

Filled phone number field with 5551234567 on xpath=/html/body/div/form/div/div[3]/div/div/div[5]/span/span/span/div[2]/table/
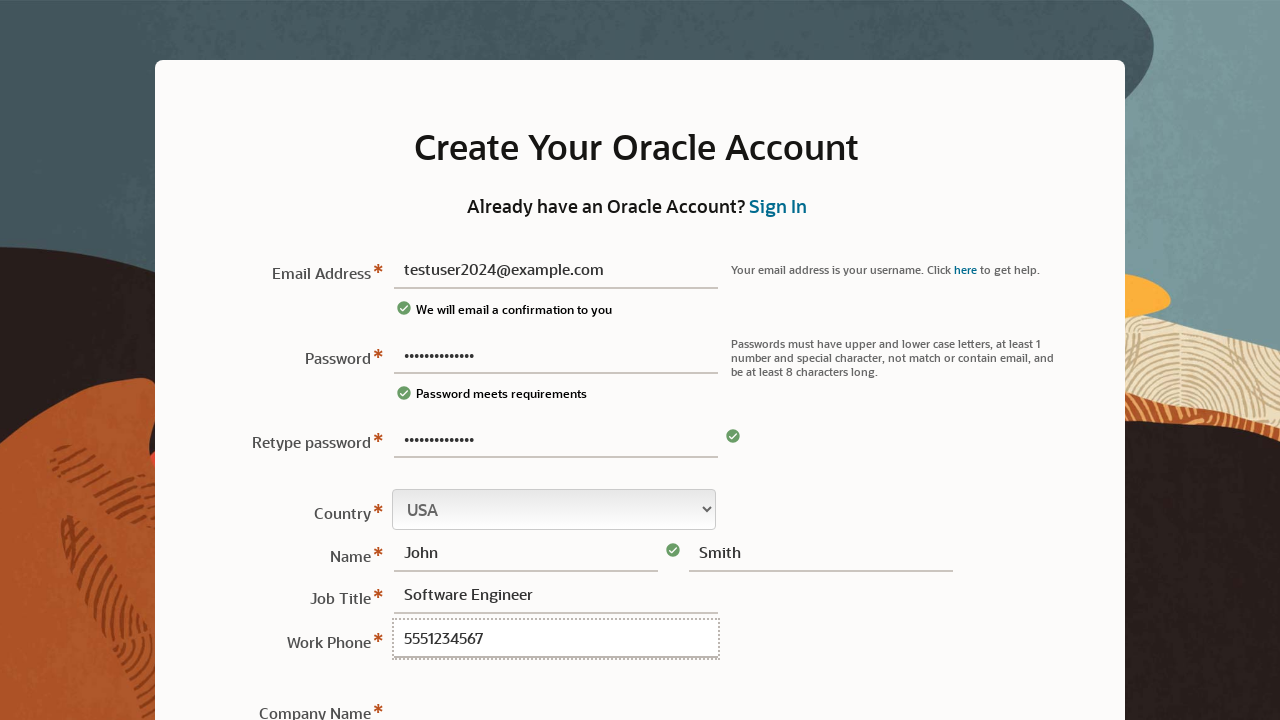

Filled company name field with Tech Solutions Inc on xpath=/html/body/div/form/div/div[3]/div/div/div[5]/span/span/span/div[2]/table/
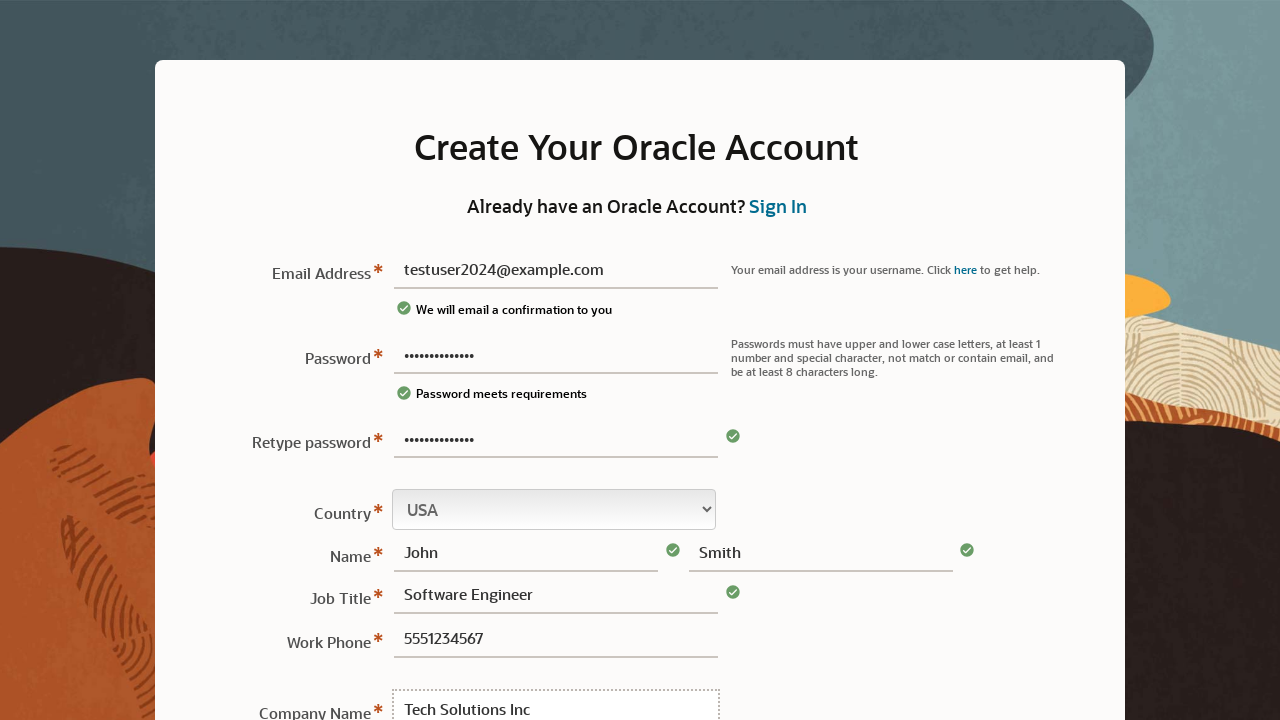

Filled address field with 123 Main Street on xpath=/html/body/div/form/div/div[3]/div/div/div[5]/span/span/span/div[2]/table/
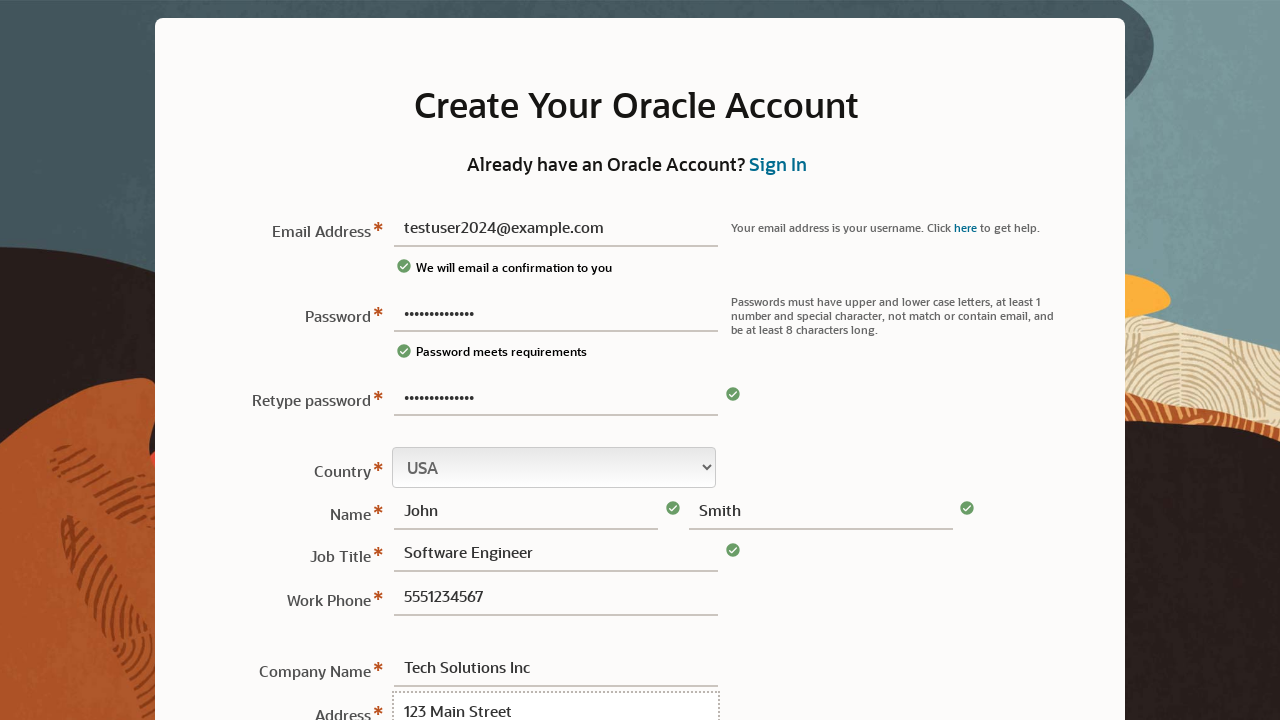

Filled city field with San Francisco on xpath=/html/body/div/form/div/div[3]/div/div/div[5]/span/span/span/div[2]/table/
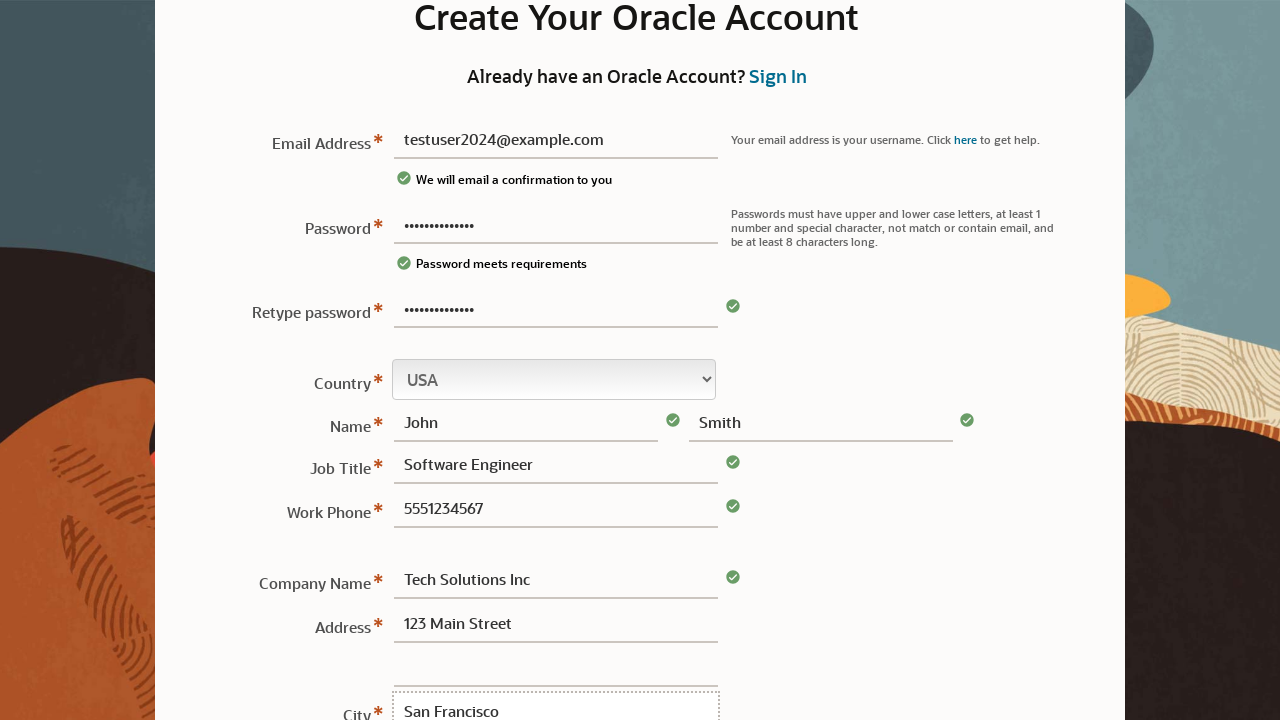

Filled postal code field with 94102 on xpath=/html/body/div/form/div/div[3]/div/div/div[5]/span/span/span/div[2]/table/
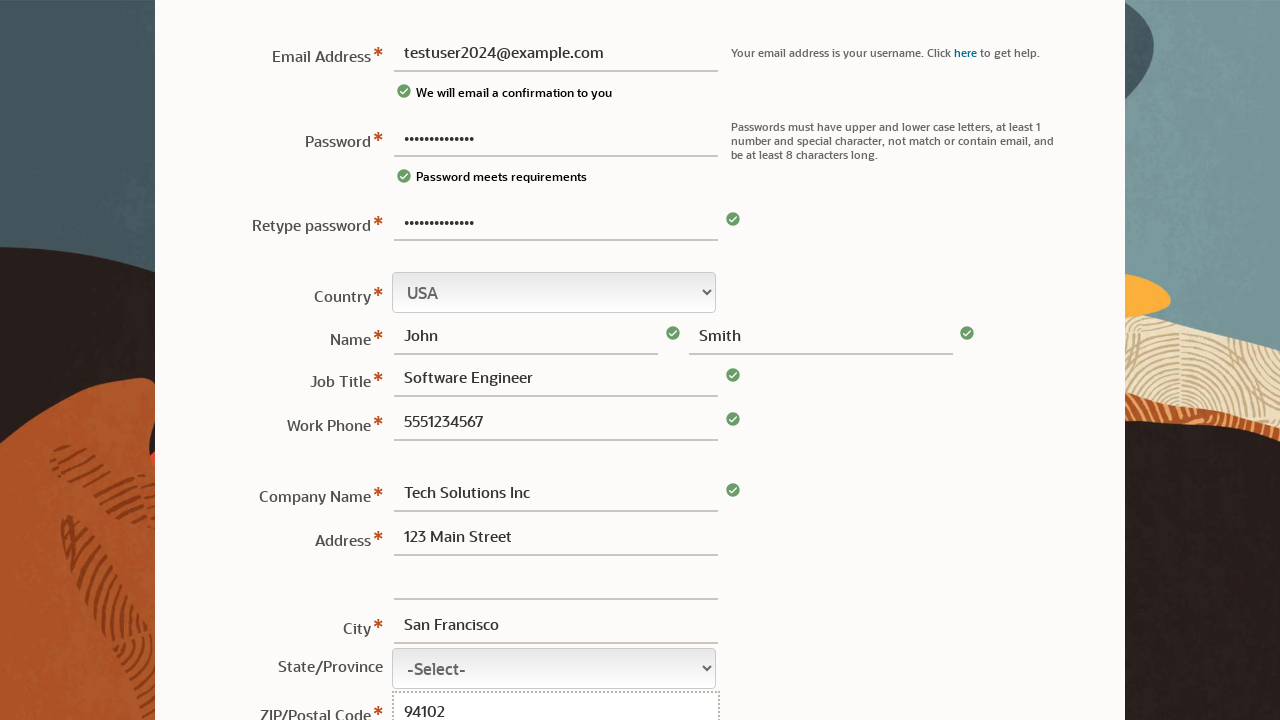

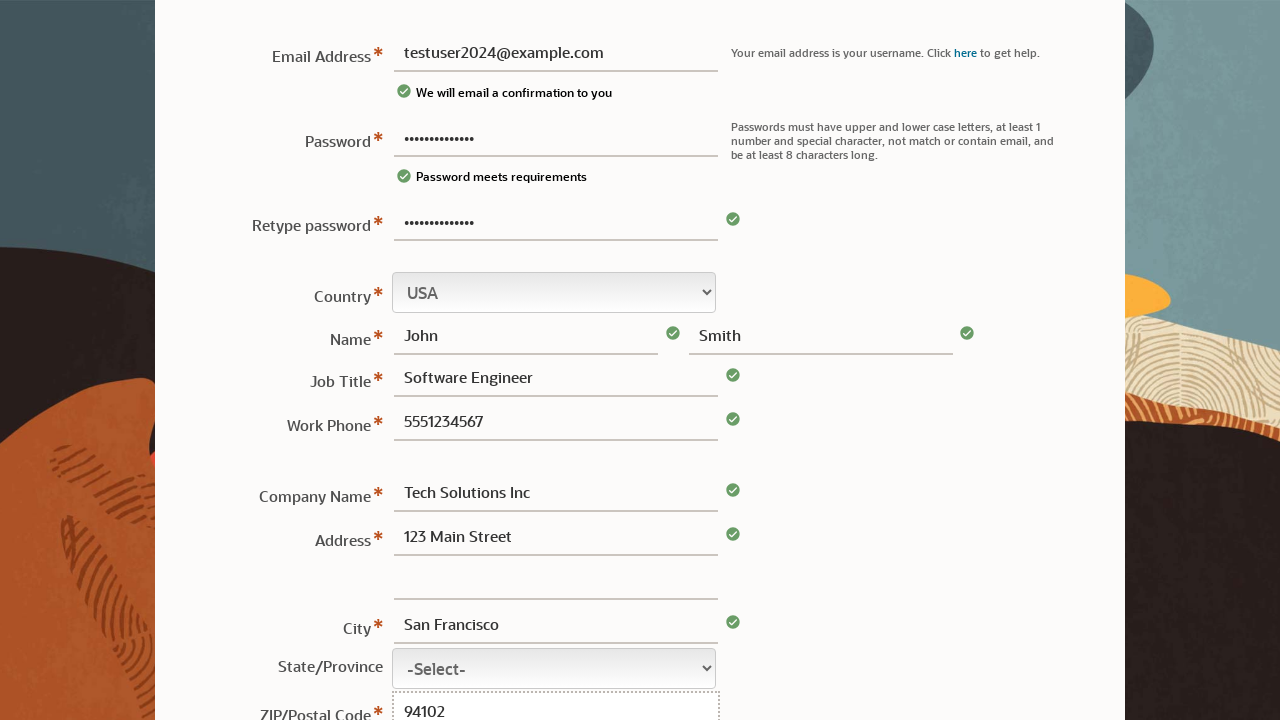